Tests file download page by navigating to it and verifying downloadable files are listed

Starting URL: https://the-internet.herokuapp.com/

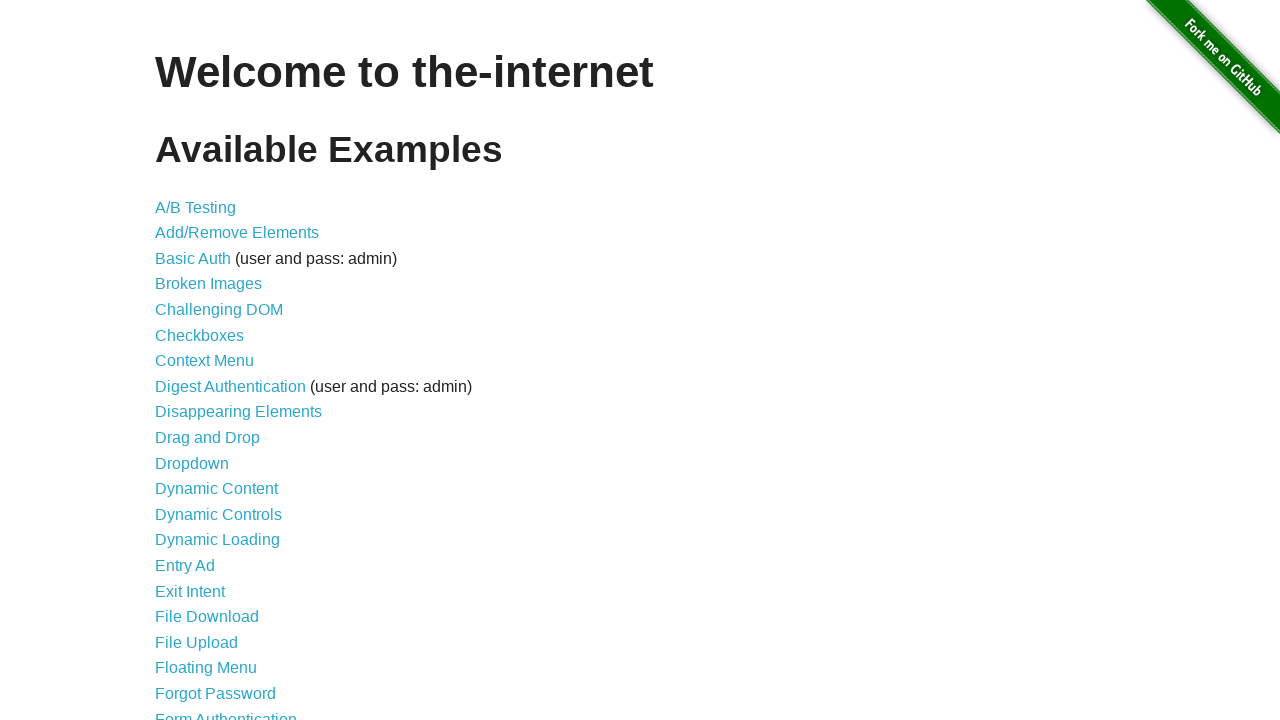

Clicked on File Download link at (207, 617) on a[href='/download']
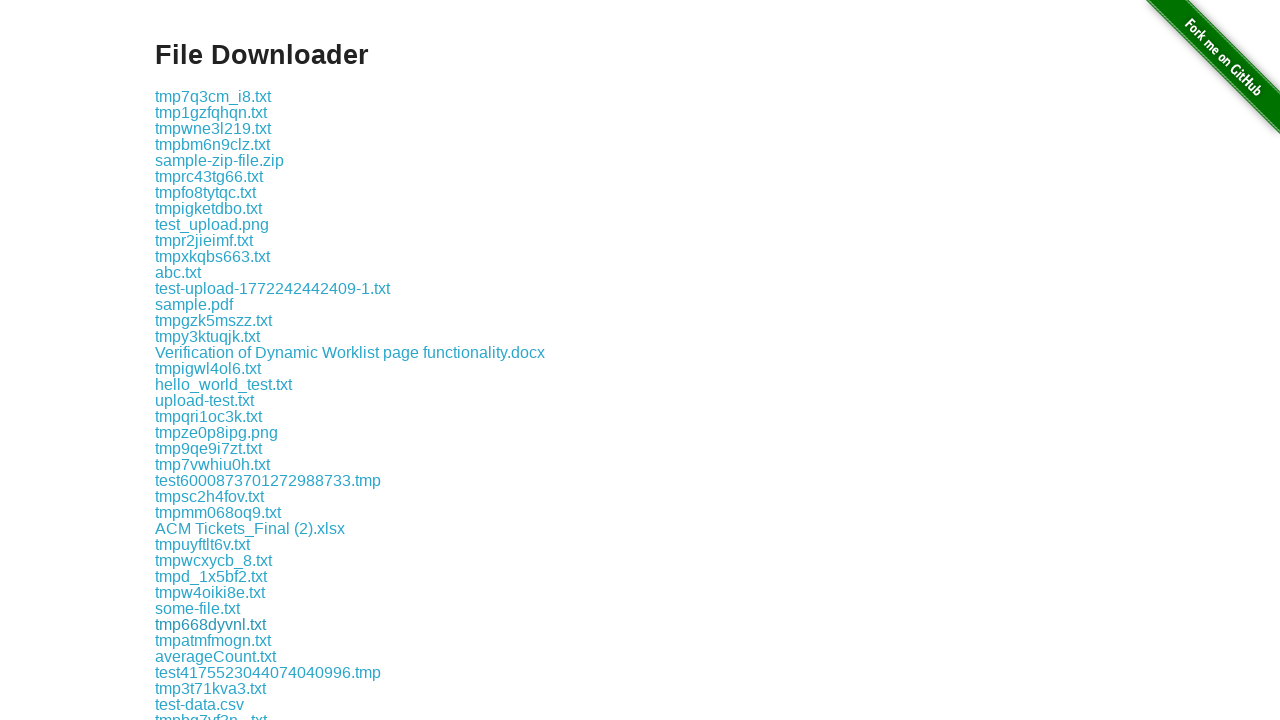

Download links loaded on the page
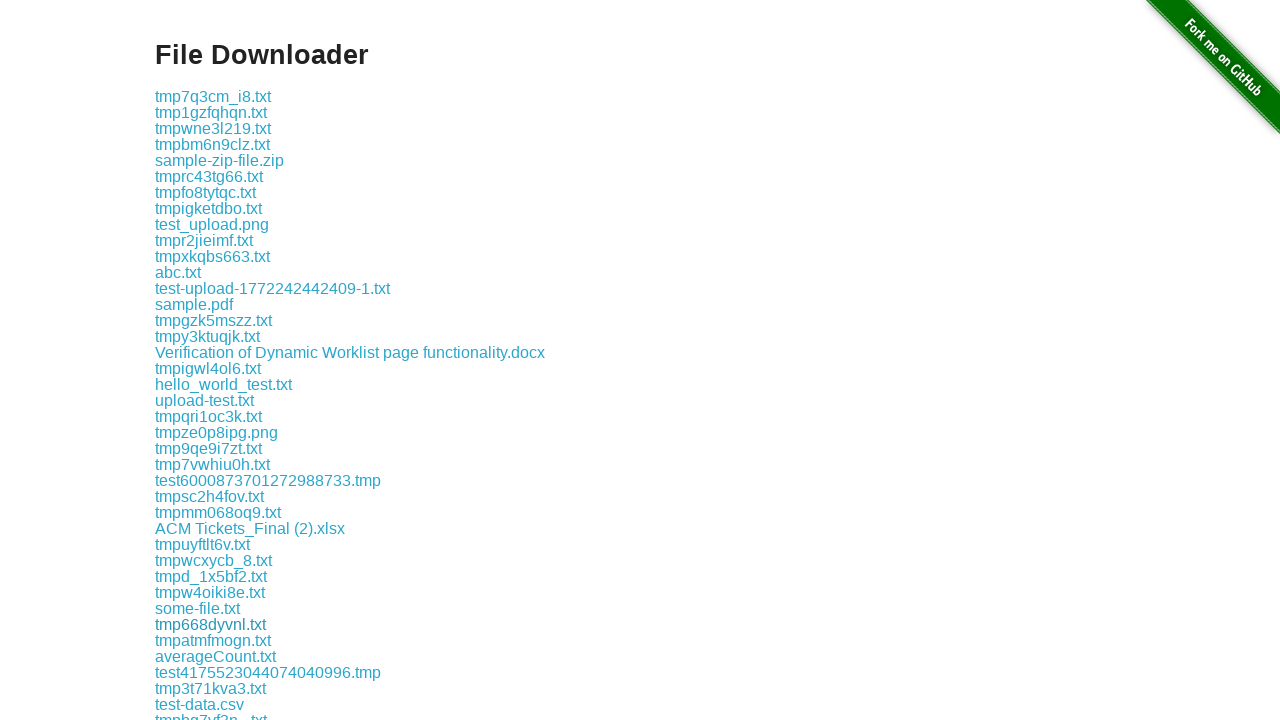

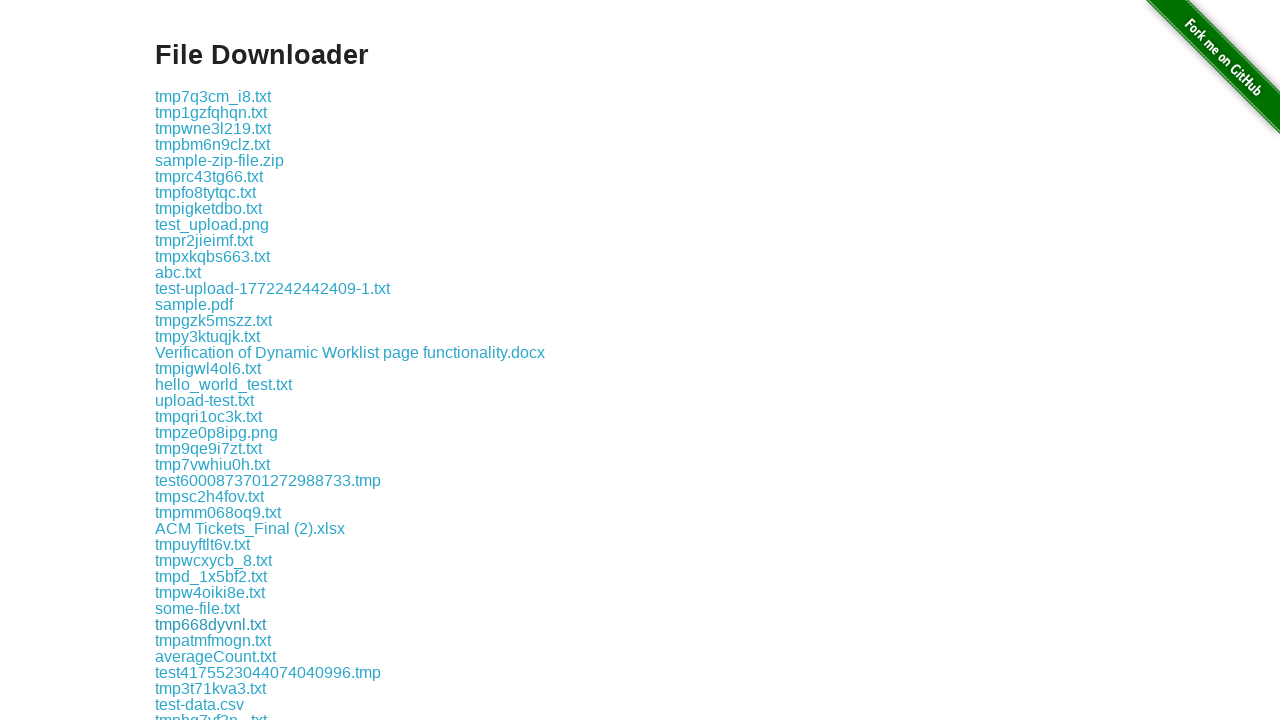